Tests handling of a normal JavaScript alert by clicking the button, accepting the alert, and verifying the result message

Starting URL: https://the-internet.herokuapp.com/javascript_alerts

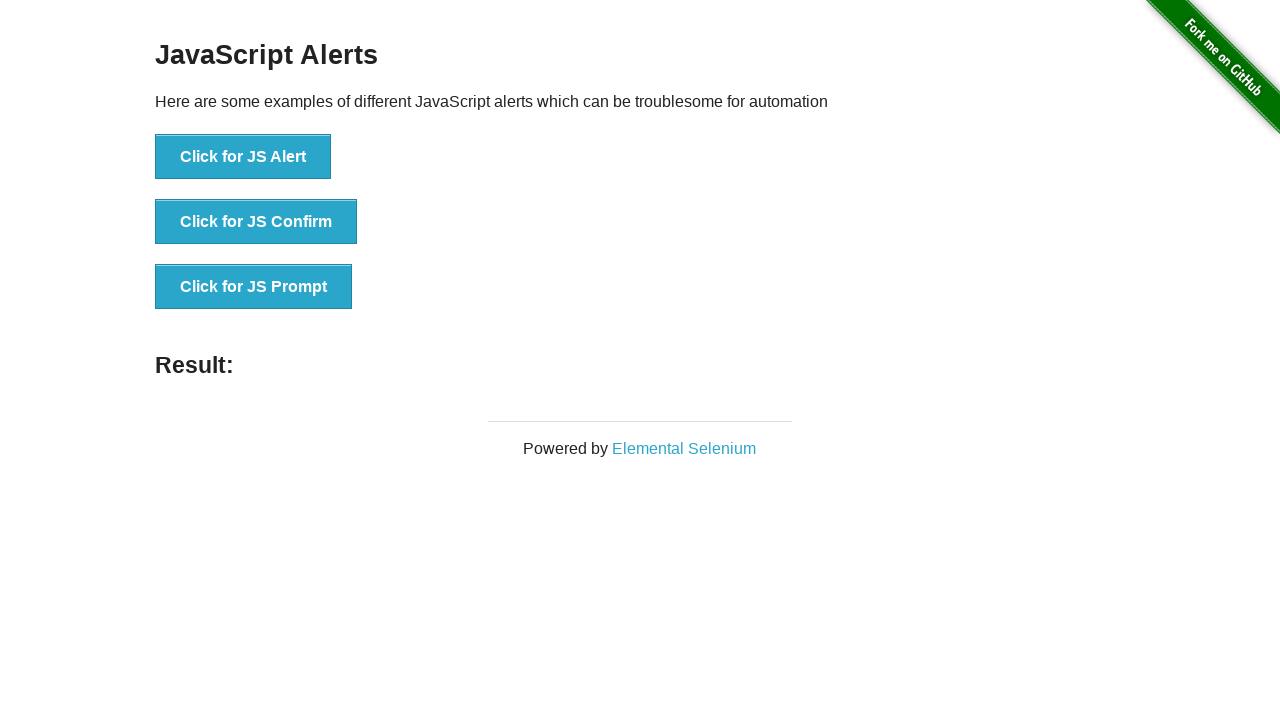

Clicked button to trigger JavaScript alert at (243, 157) on xpath=//button[@onclick='jsAlert()']
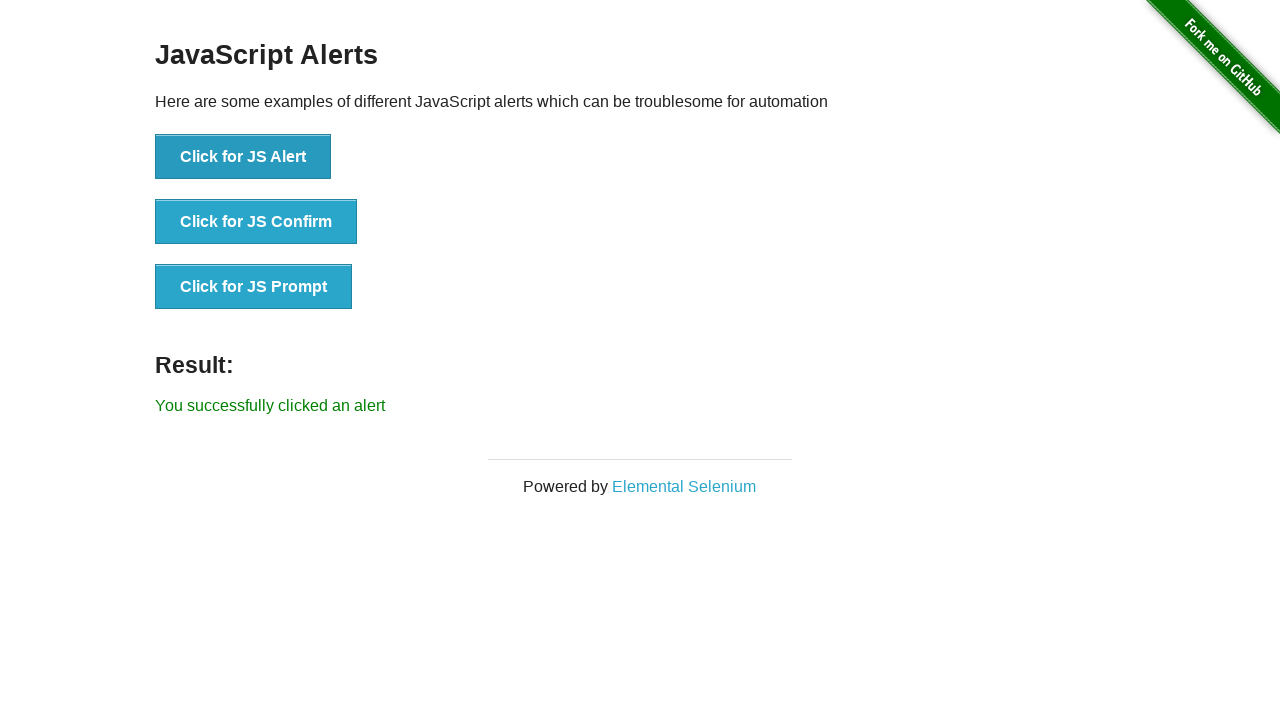

Set up dialog handler to accept alerts
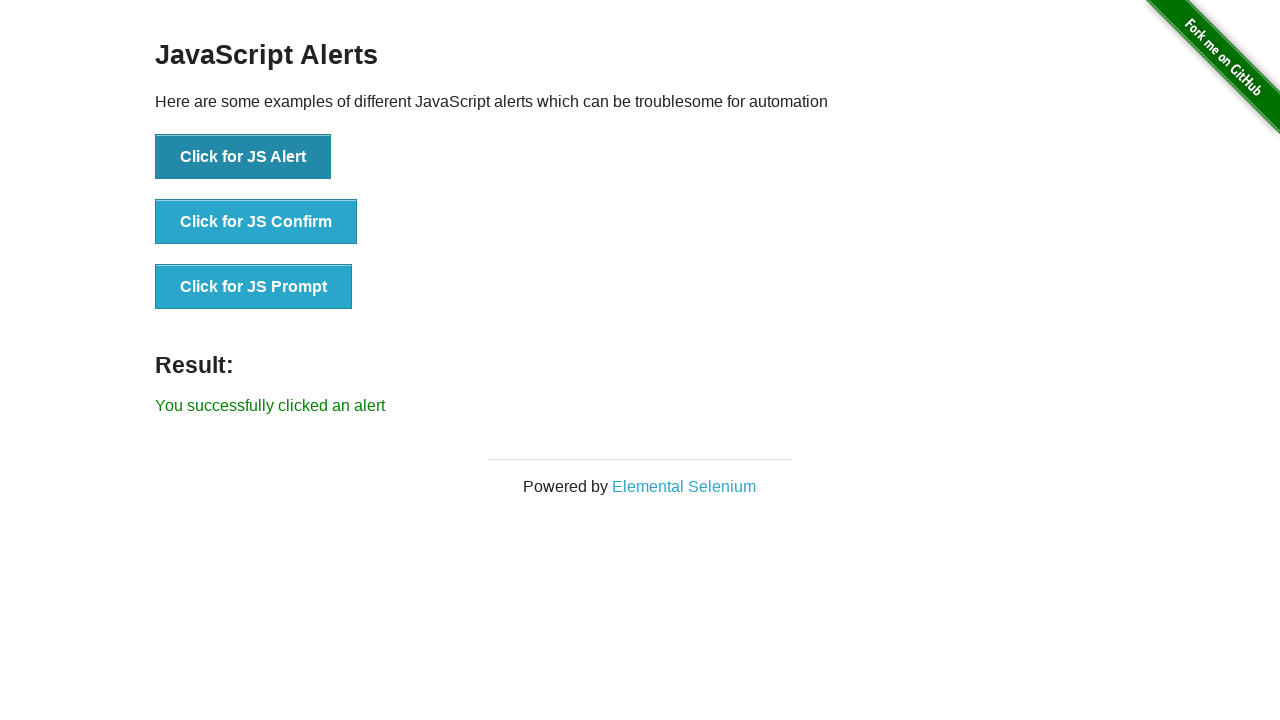

Alert was accepted and result message appeared
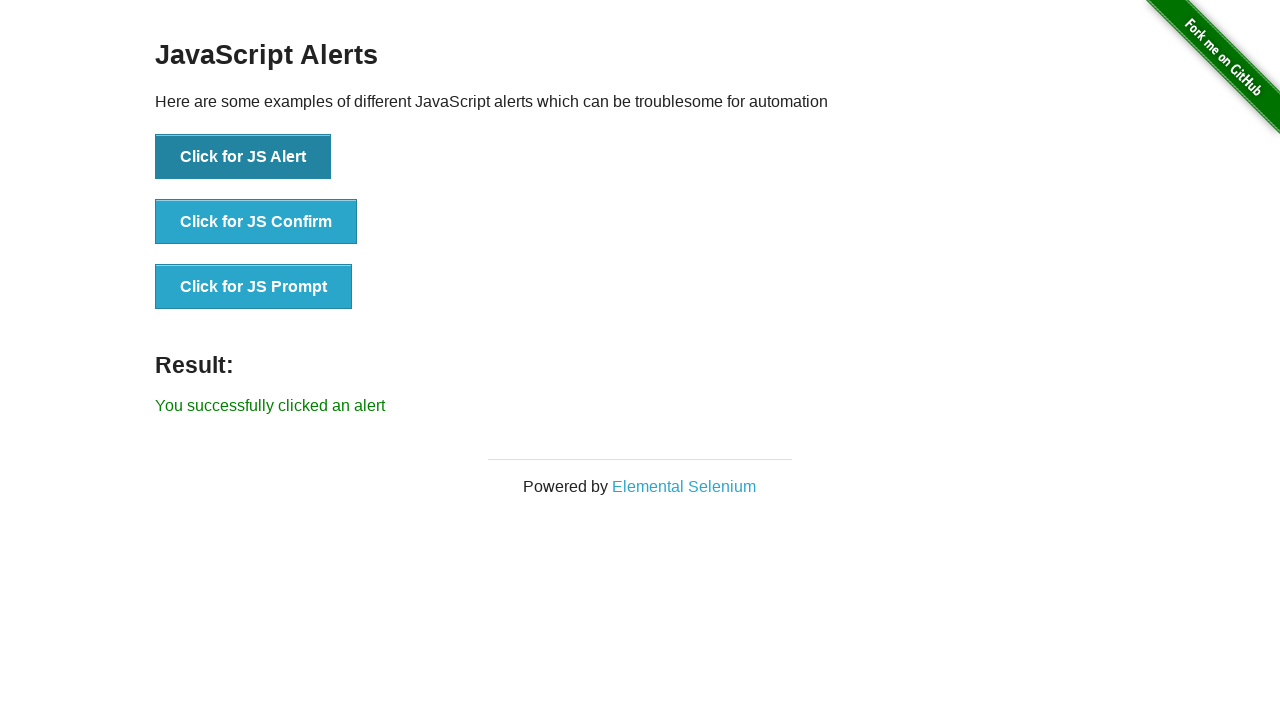

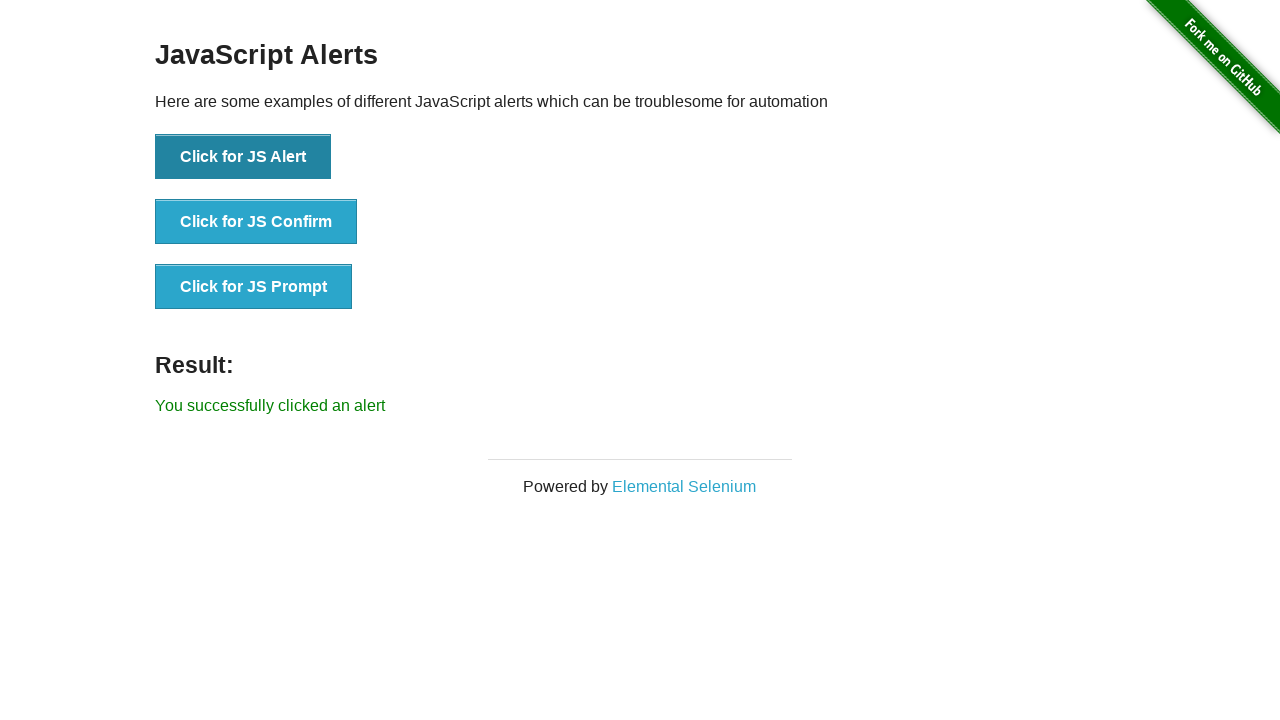